Tests unchecking all checked checkboxes on the page by iterating through checkbox elements and clicking those that are selected

Starting URL: http://the-internet.herokuapp.com/checkboxes

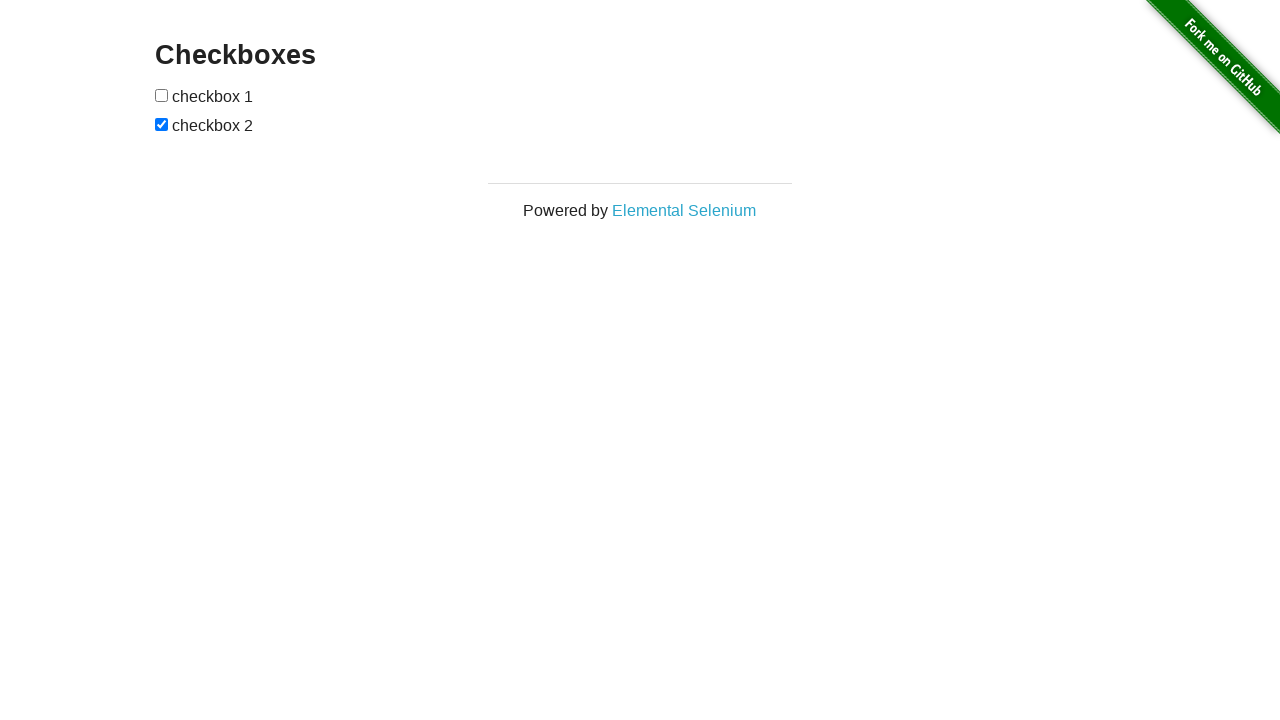

Waited for checkboxes container to load
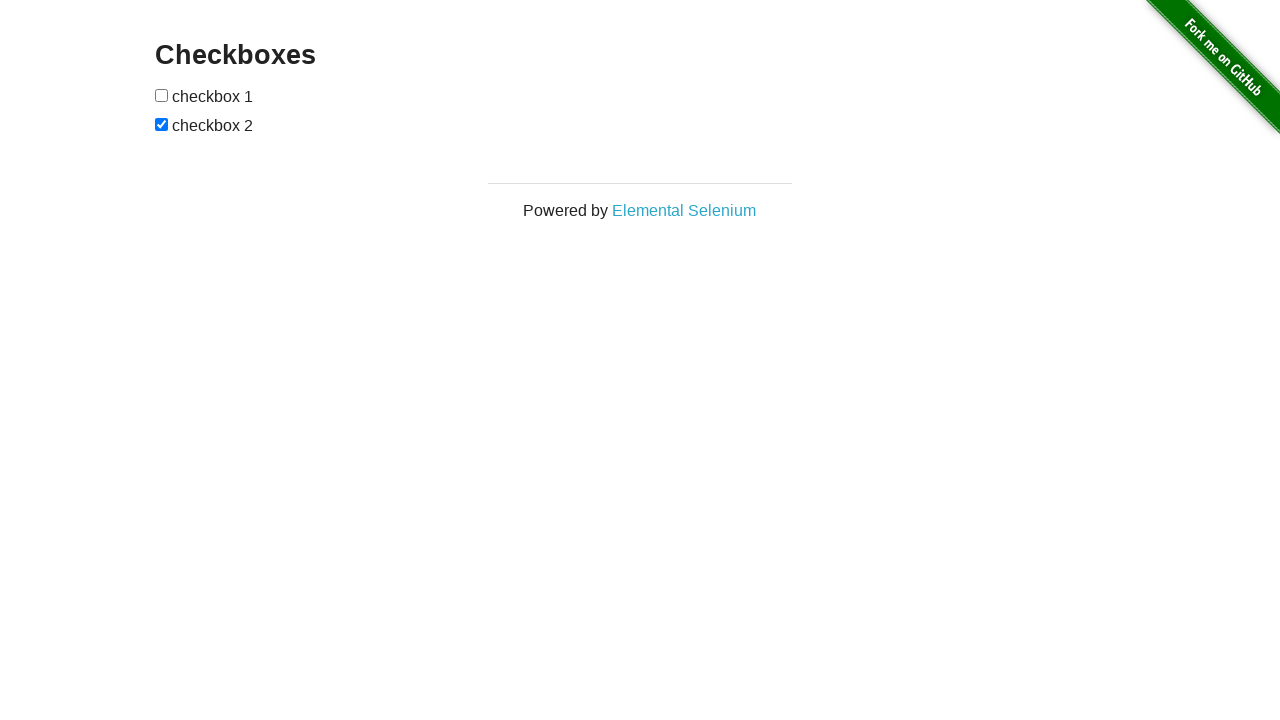

Located all checkbox elements
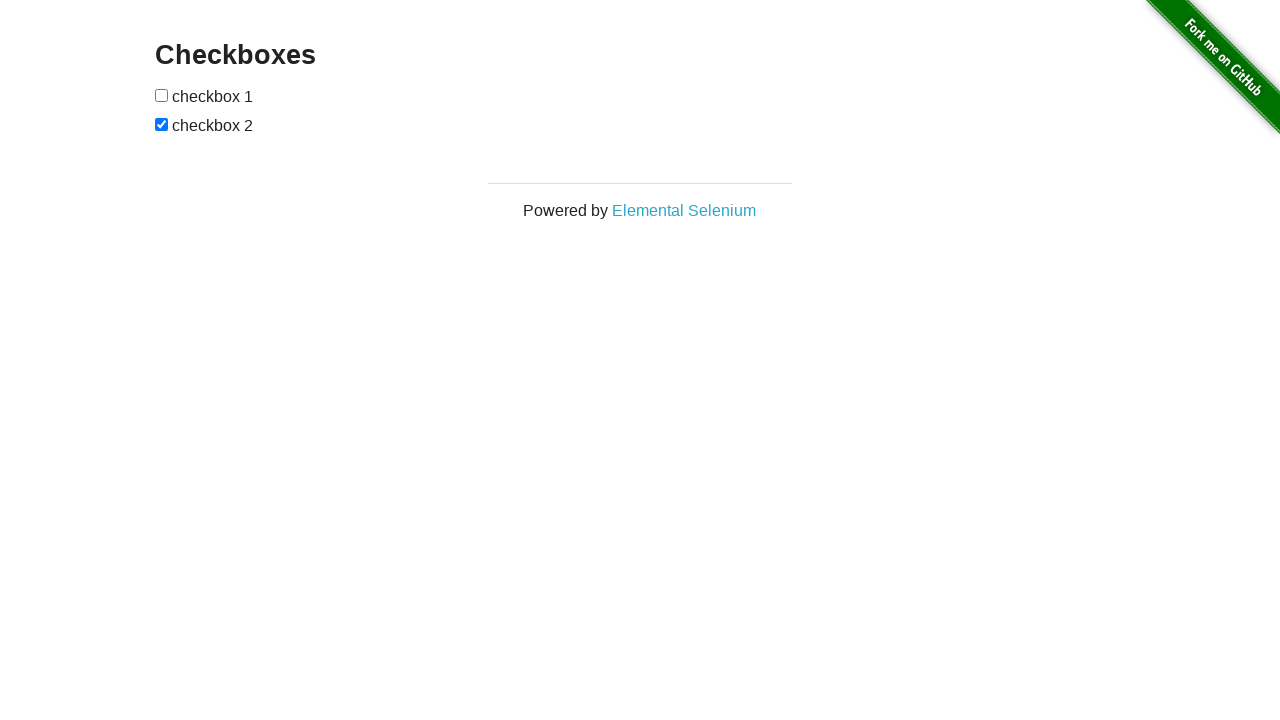

Found 2 checkboxes on the page
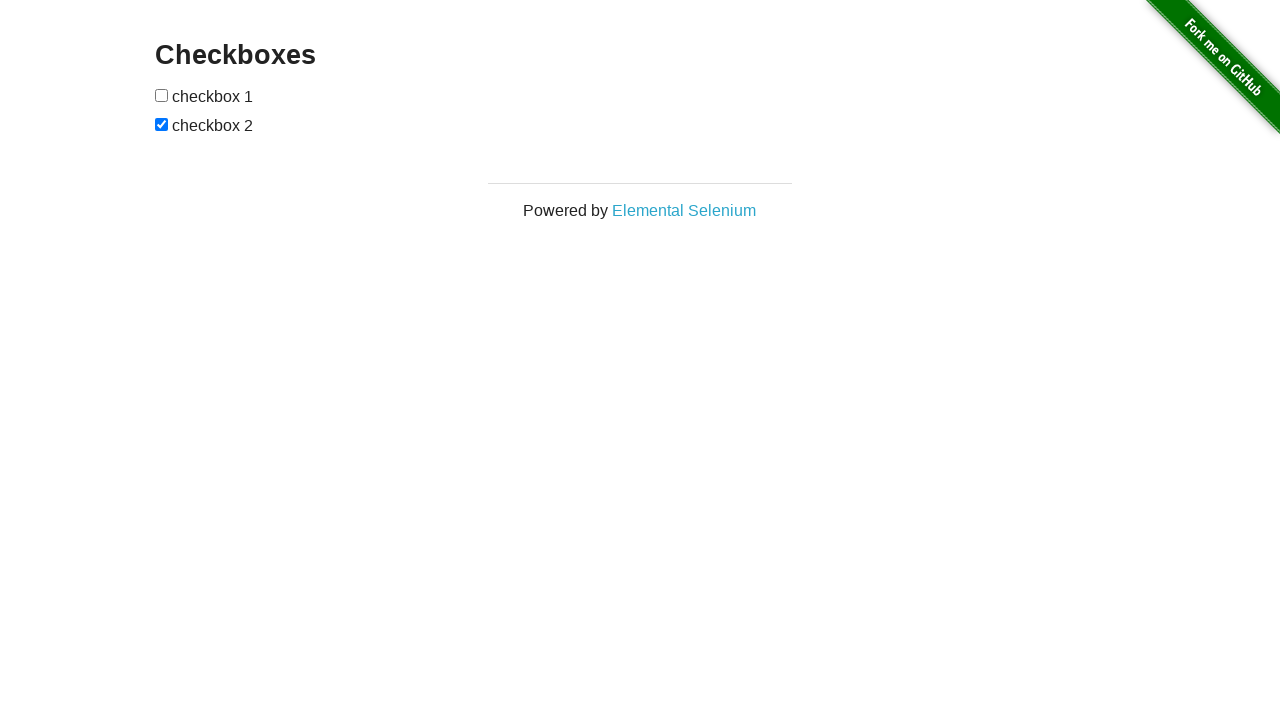

Unchecked checkbox at index 1 at (162, 124) on #checkboxes input[type='checkbox'] >> nth=1
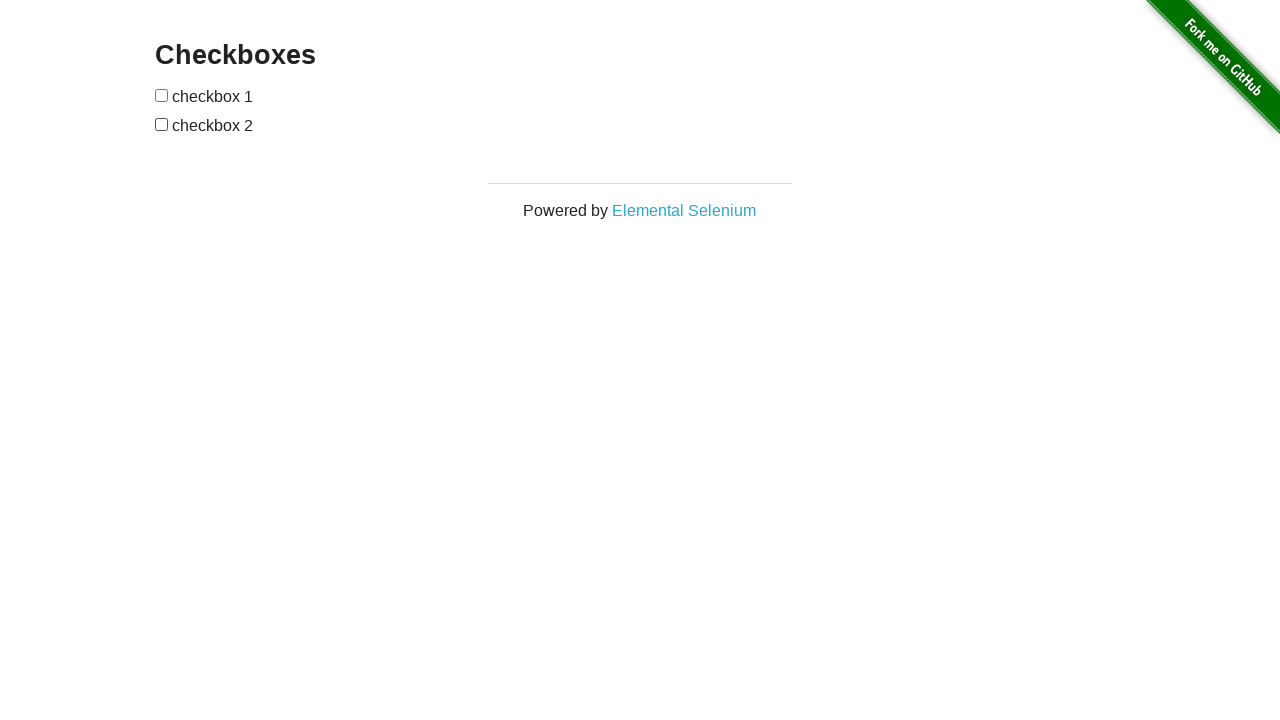

Verified last checkbox is visible
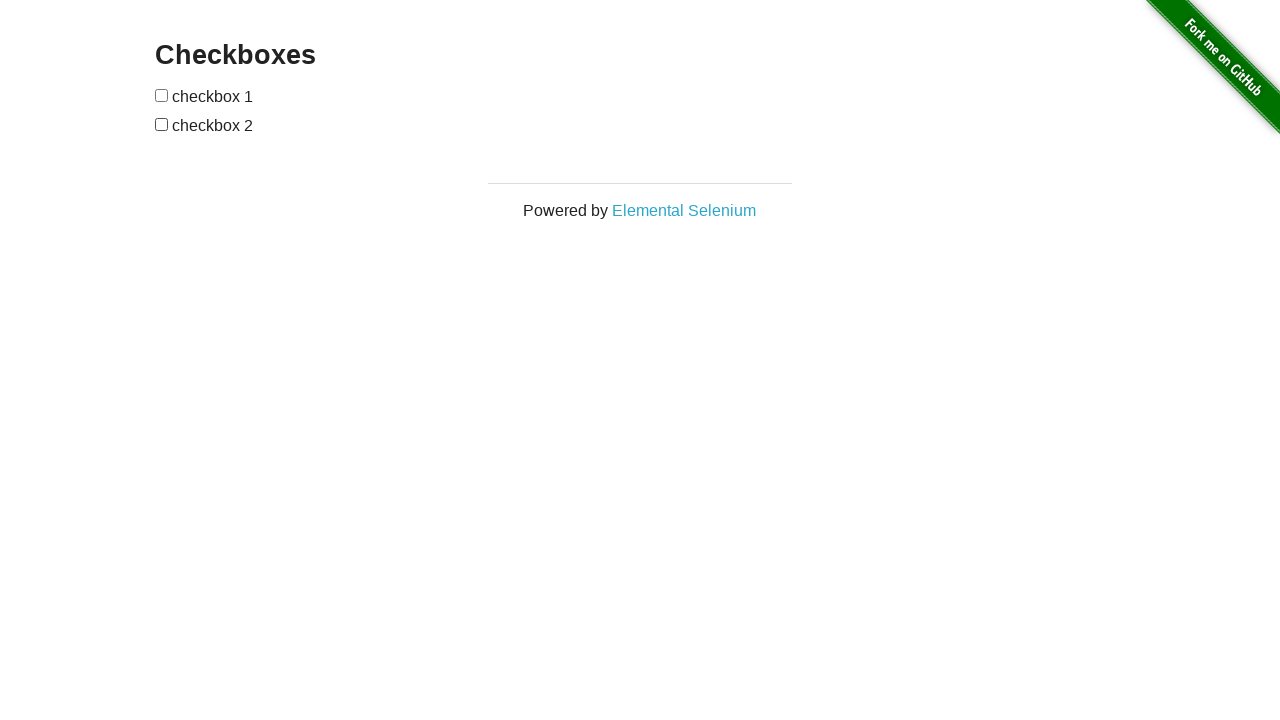

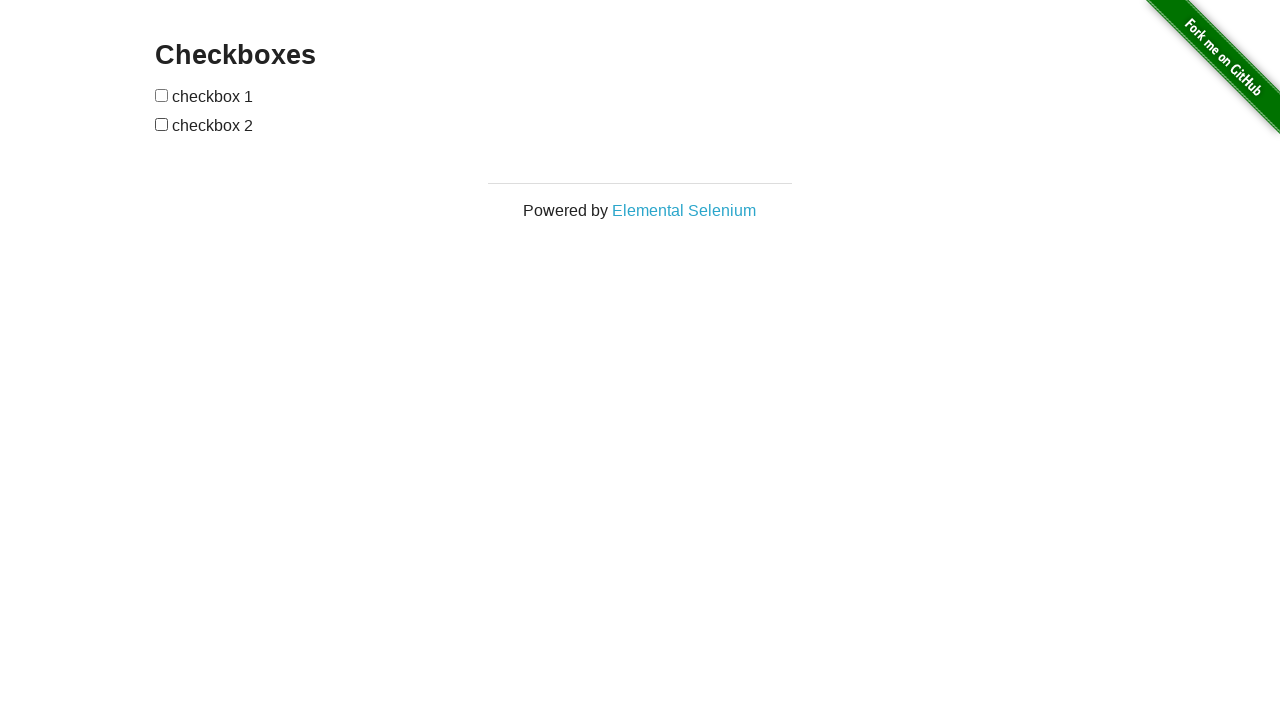